Tests drag and drop functionality by dragging a source element onto a target drop zone within an iframe

Starting URL: https://jqueryui.com/droppable/

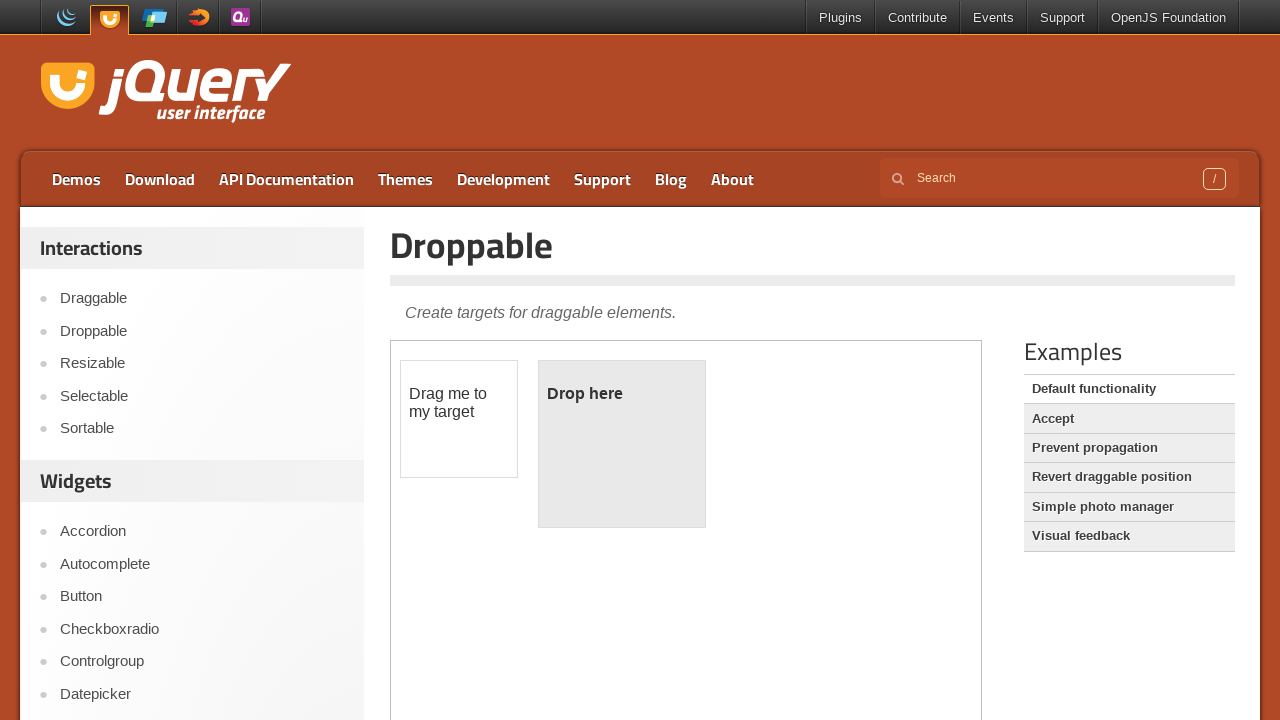

Waited for page to load (domcontentloaded)
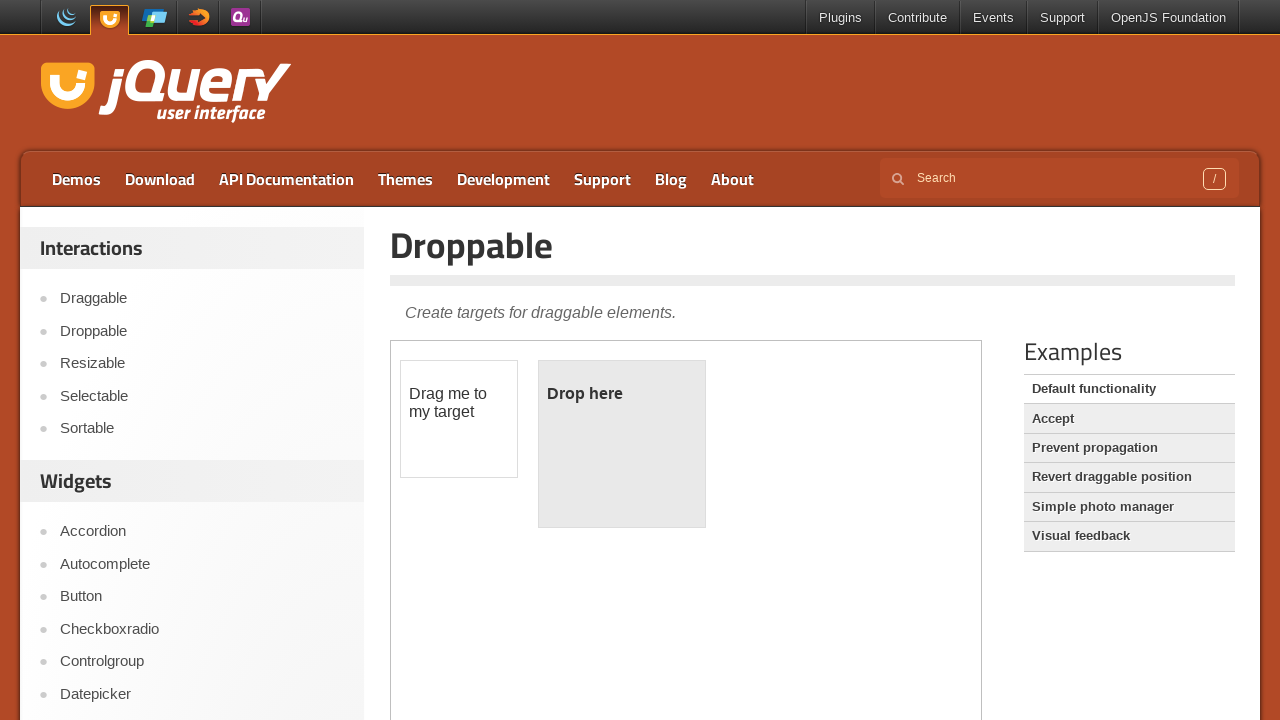

Located the demo-frame iframe
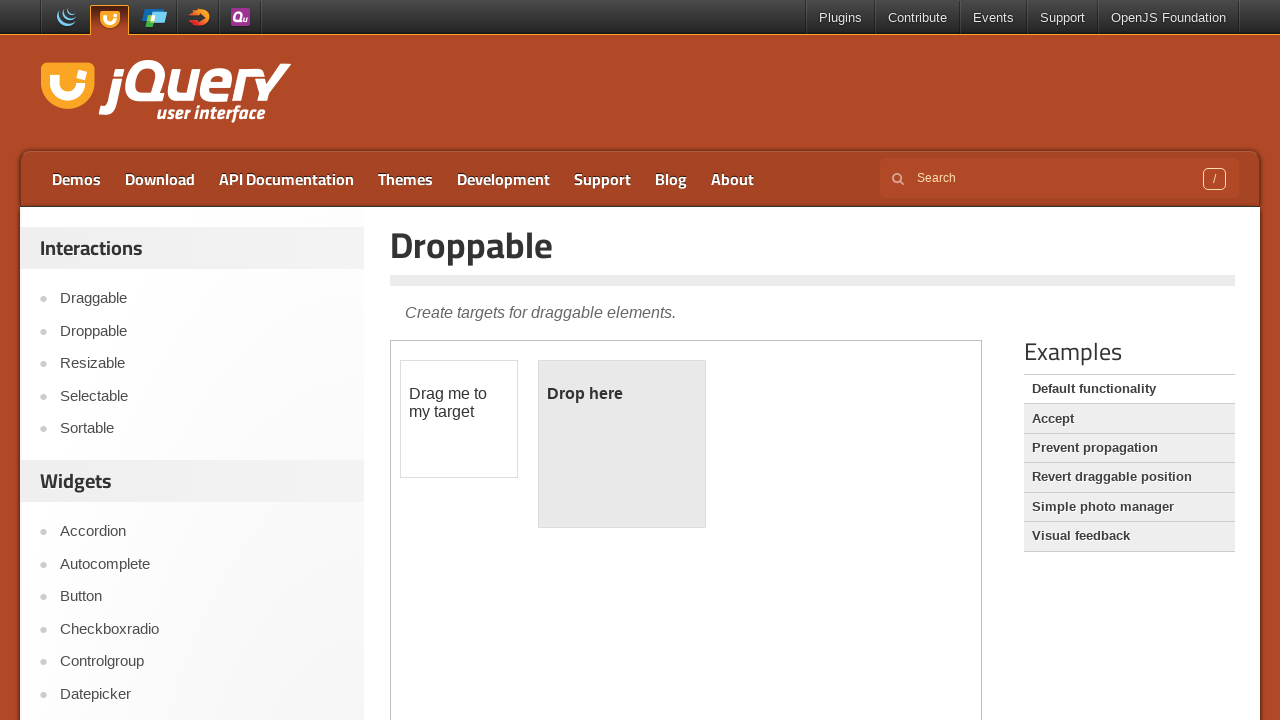

Located draggable source element within iframe
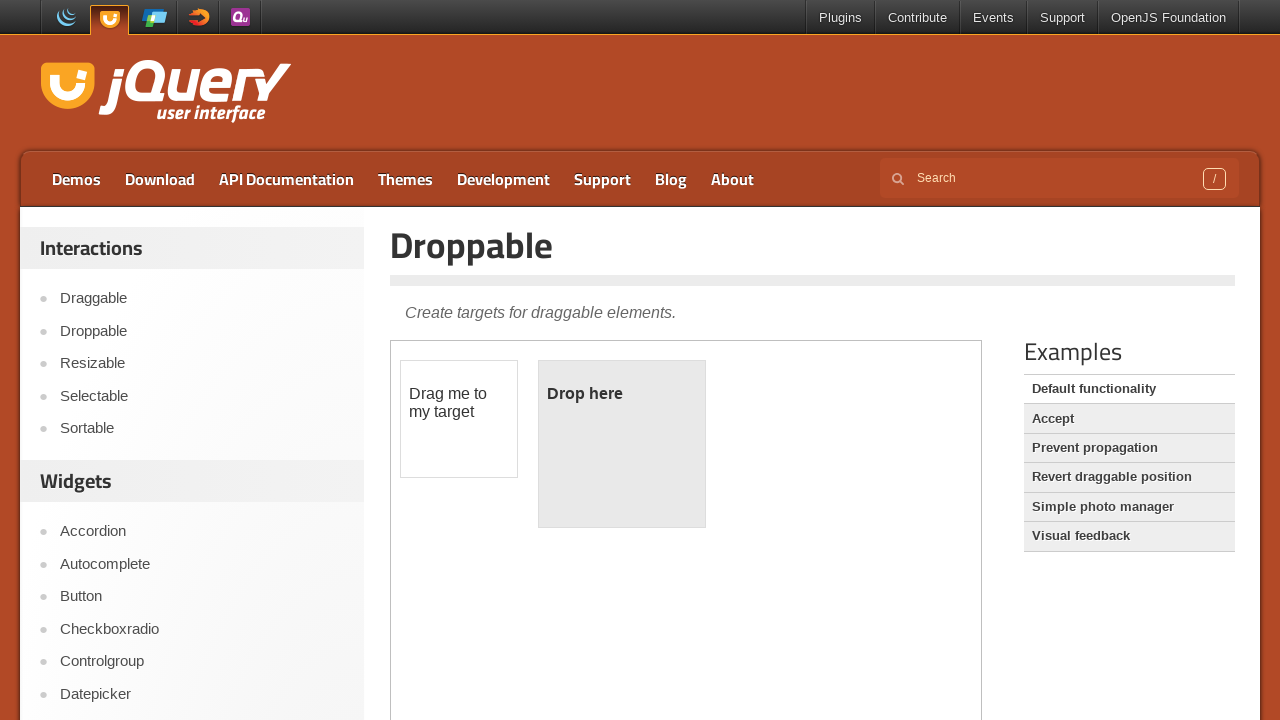

Located droppable target element within iframe
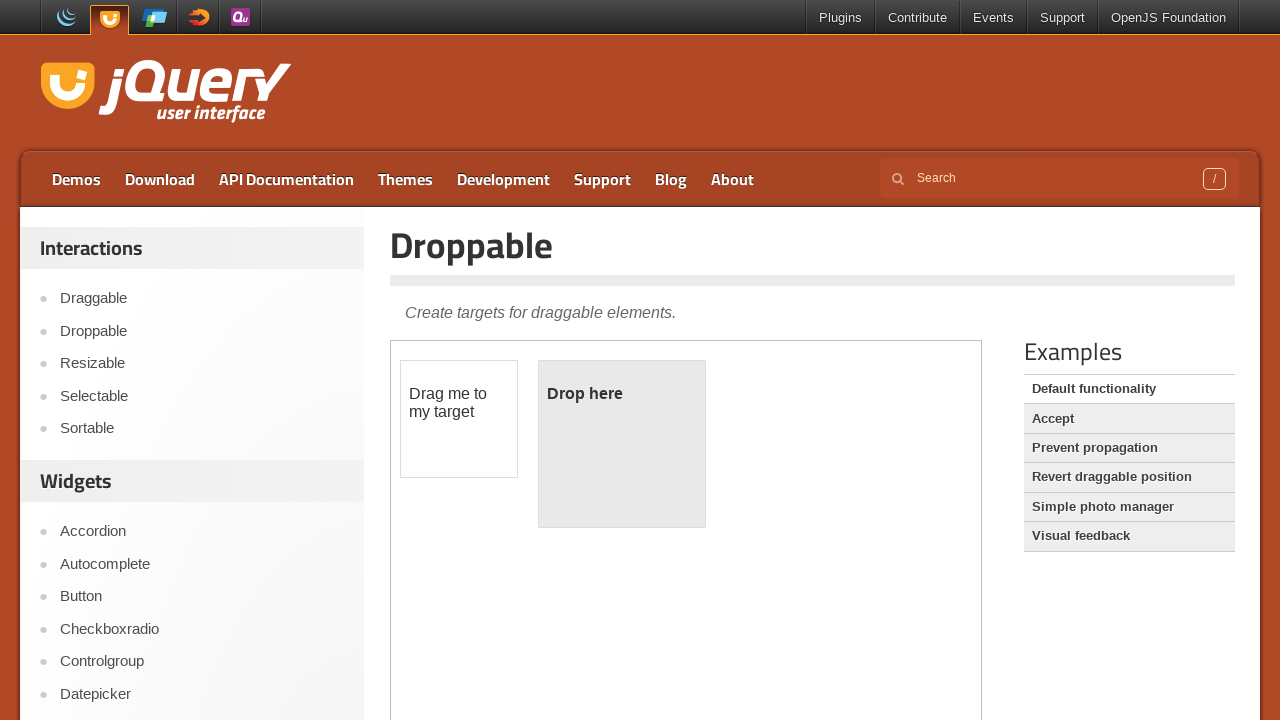

Source element became visible
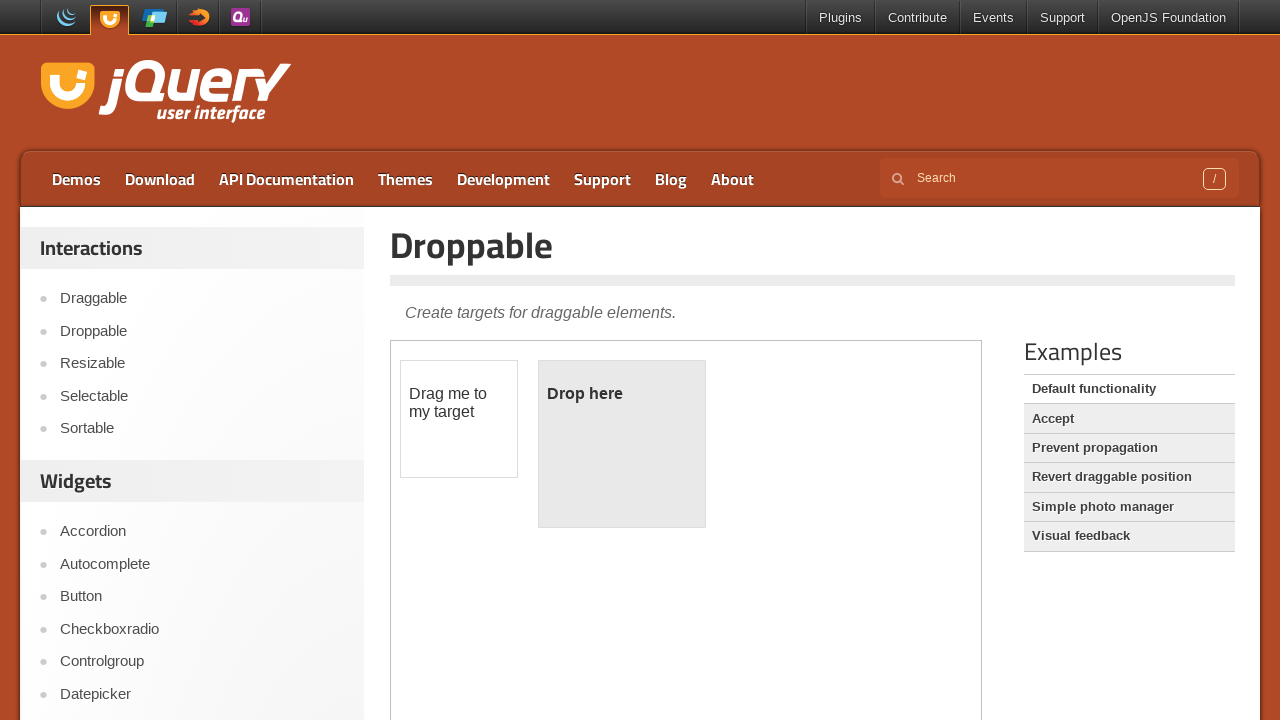

Target element became visible
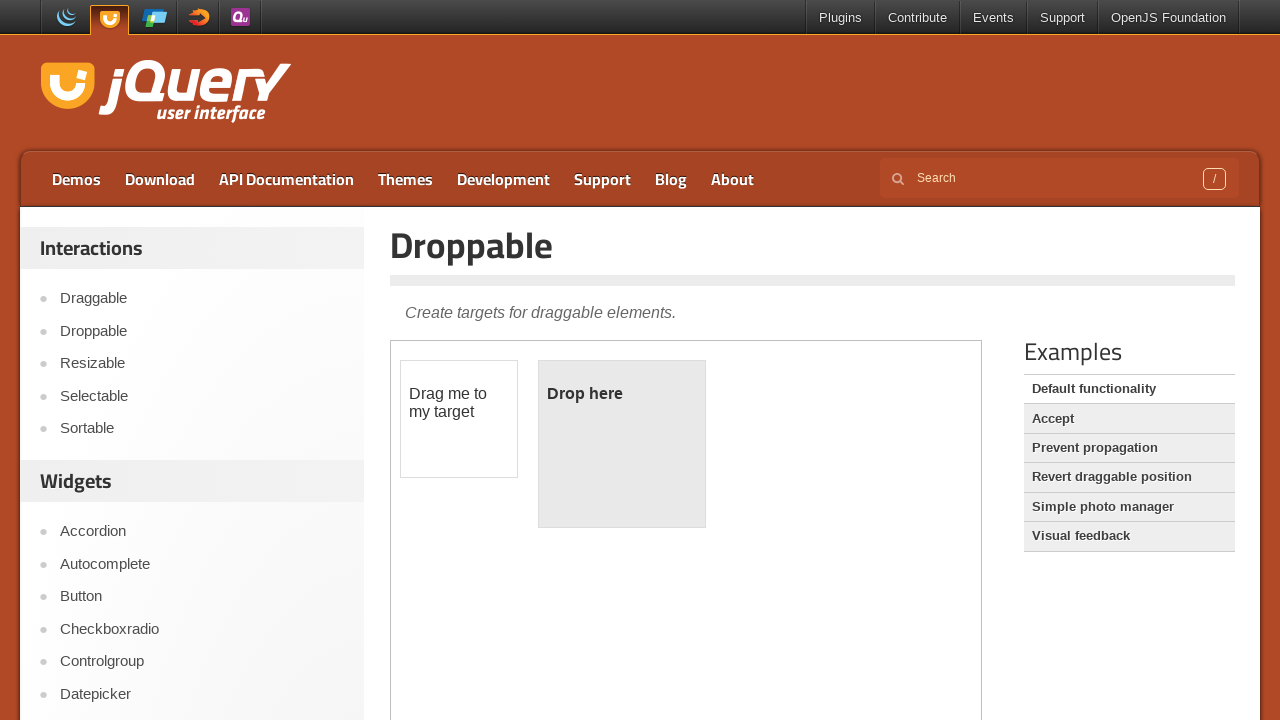

Dragged source element onto target drop zone at (622, 444)
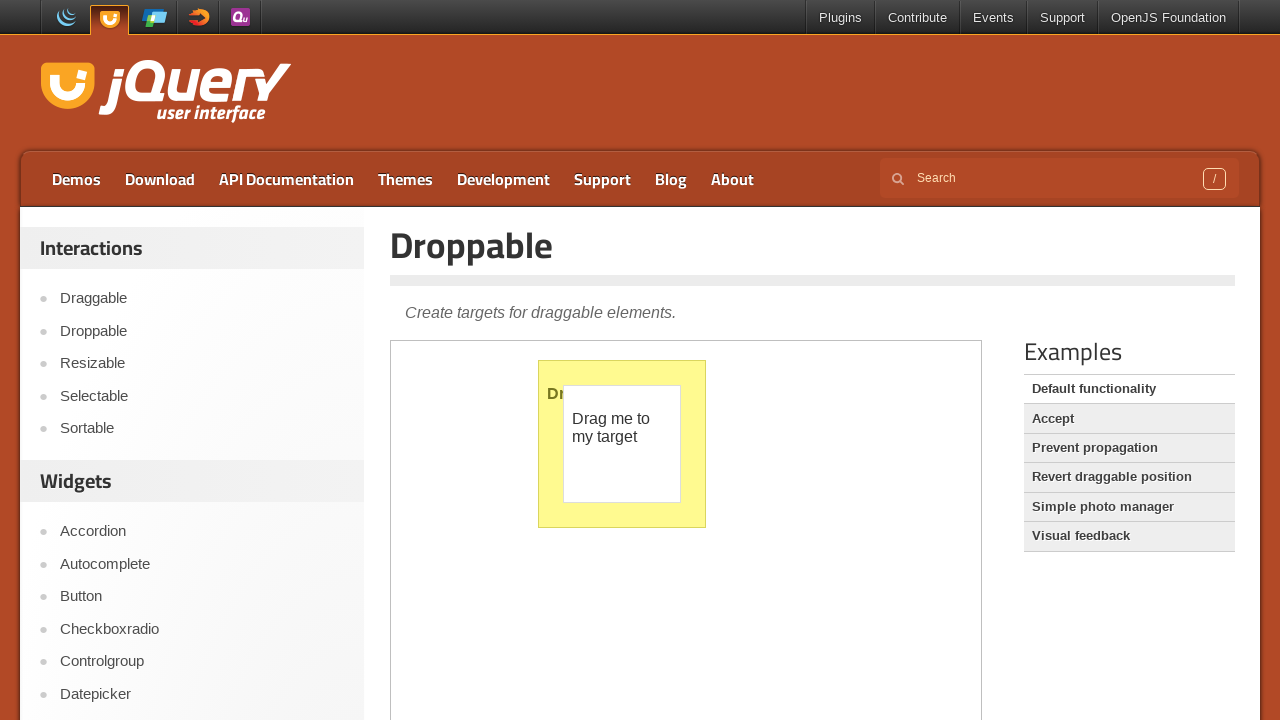

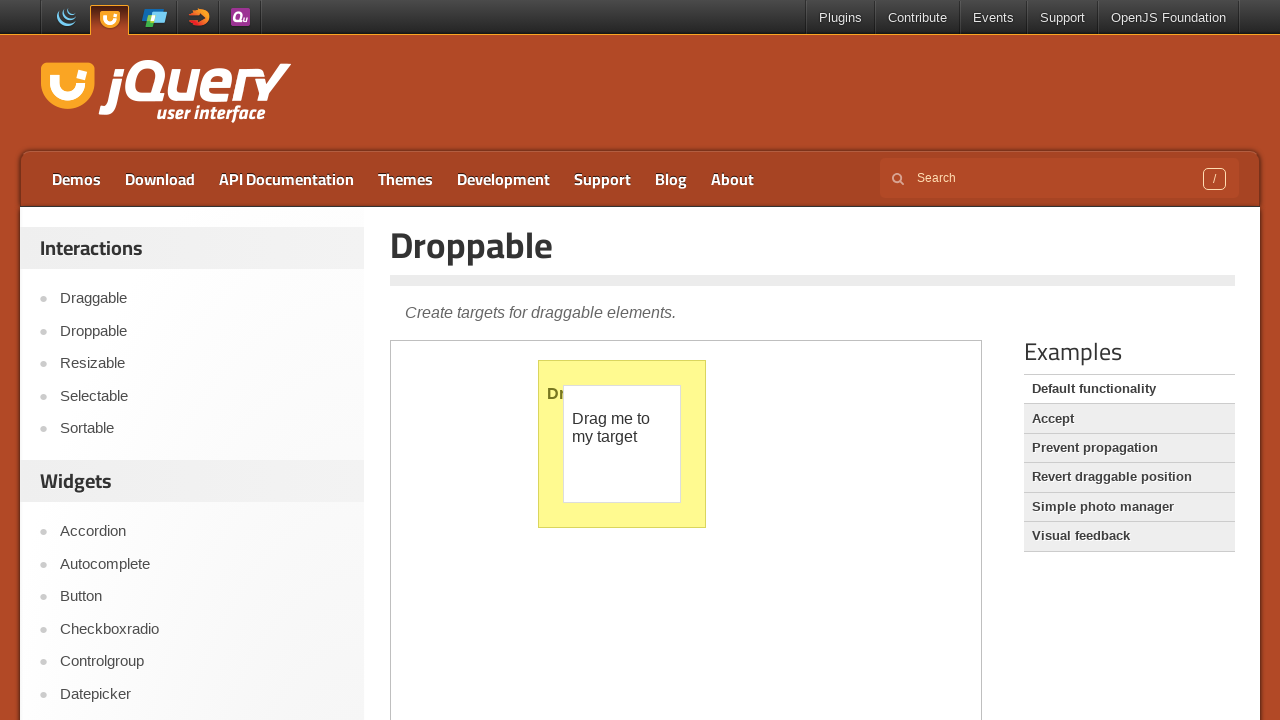